Tests static dropdown functionality by selecting options using three different methods: by index, by visible text, and by value on a currency dropdown.

Starting URL: https://rahulshettyacademy.com/dropdownsPractise/

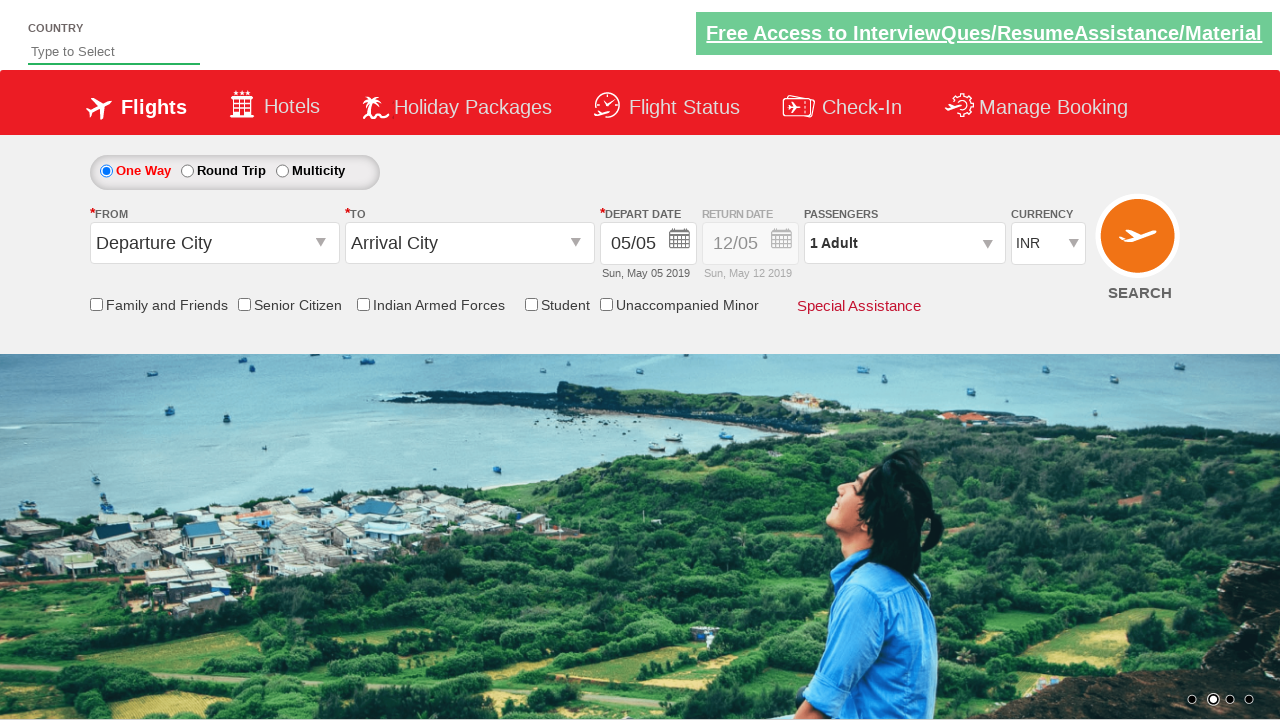

Waited for currency dropdown to be available
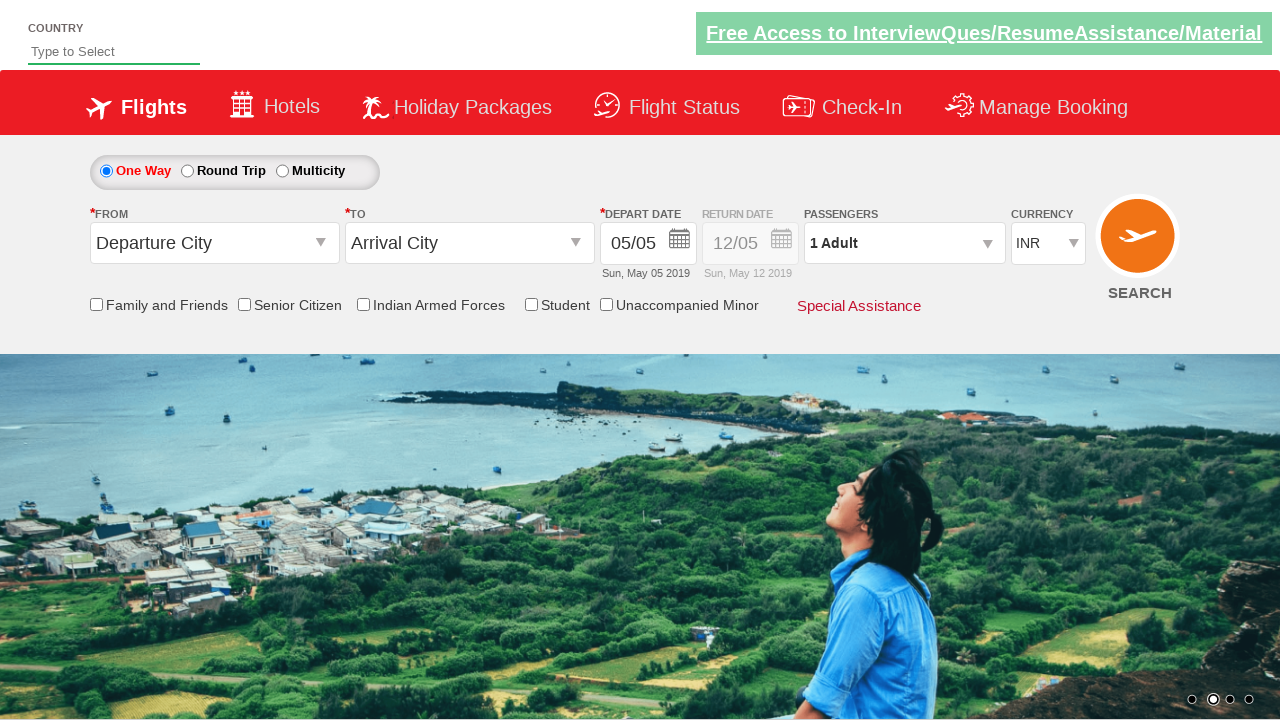

Selected USD from dropdown by index (index 3) on #ctl00_mainContent_DropDownListCurrency
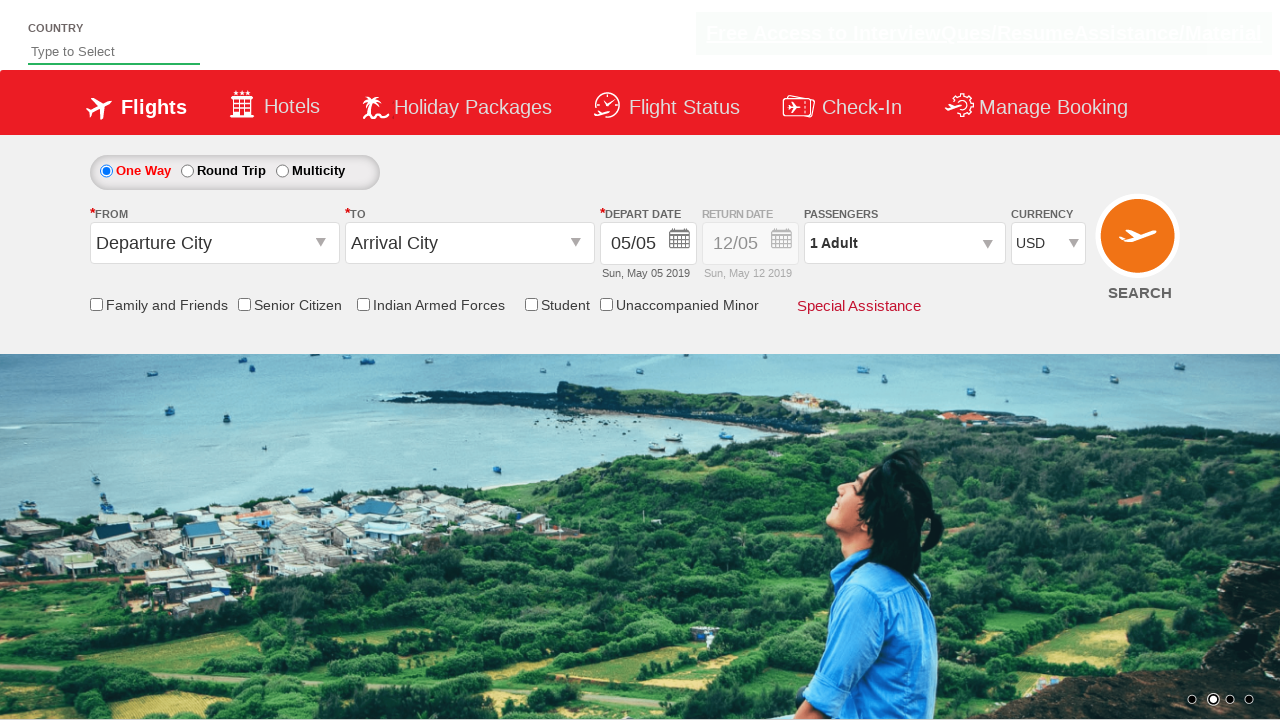

Selected AED from dropdown by visible text on #ctl00_mainContent_DropDownListCurrency
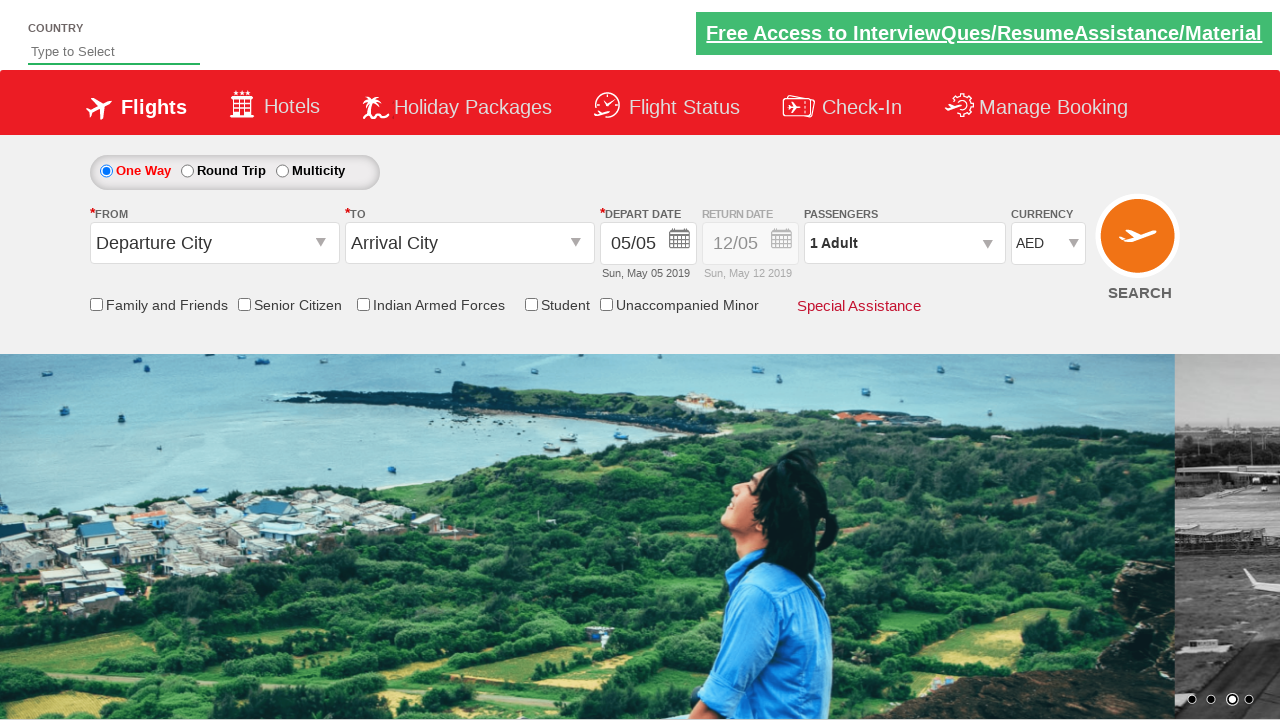

Selected INR from dropdown by value on #ctl00_mainContent_DropDownListCurrency
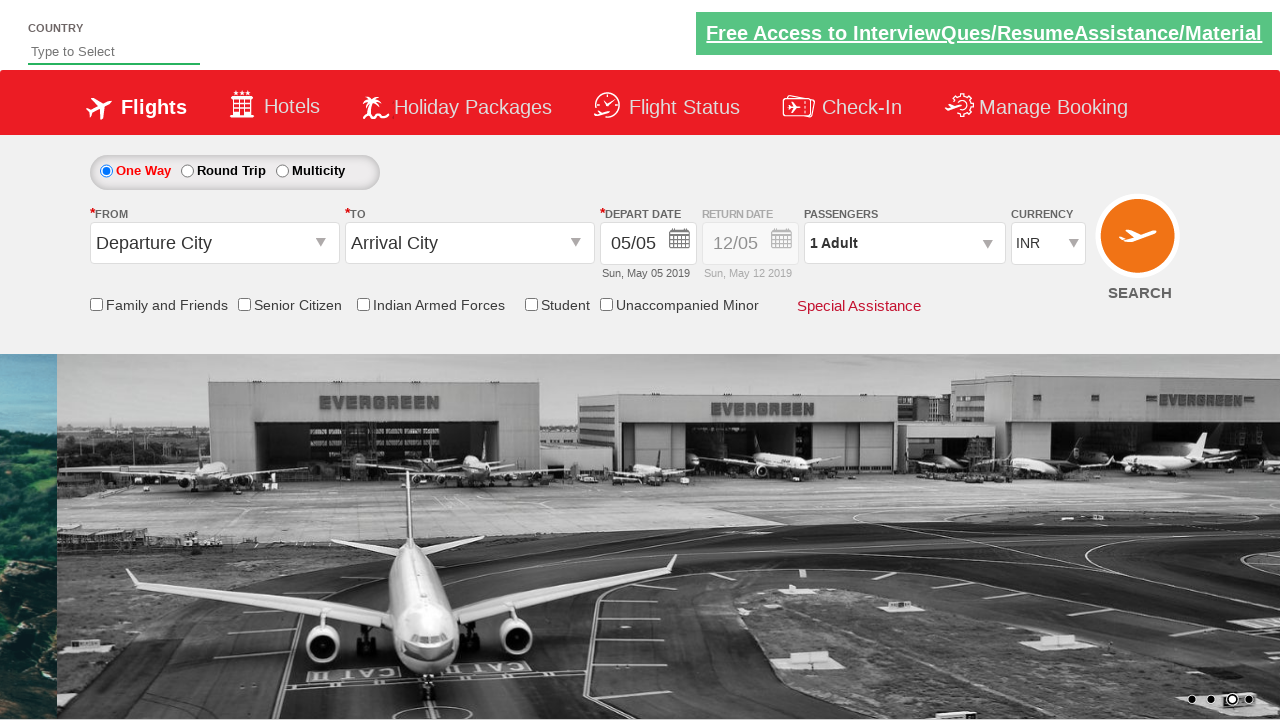

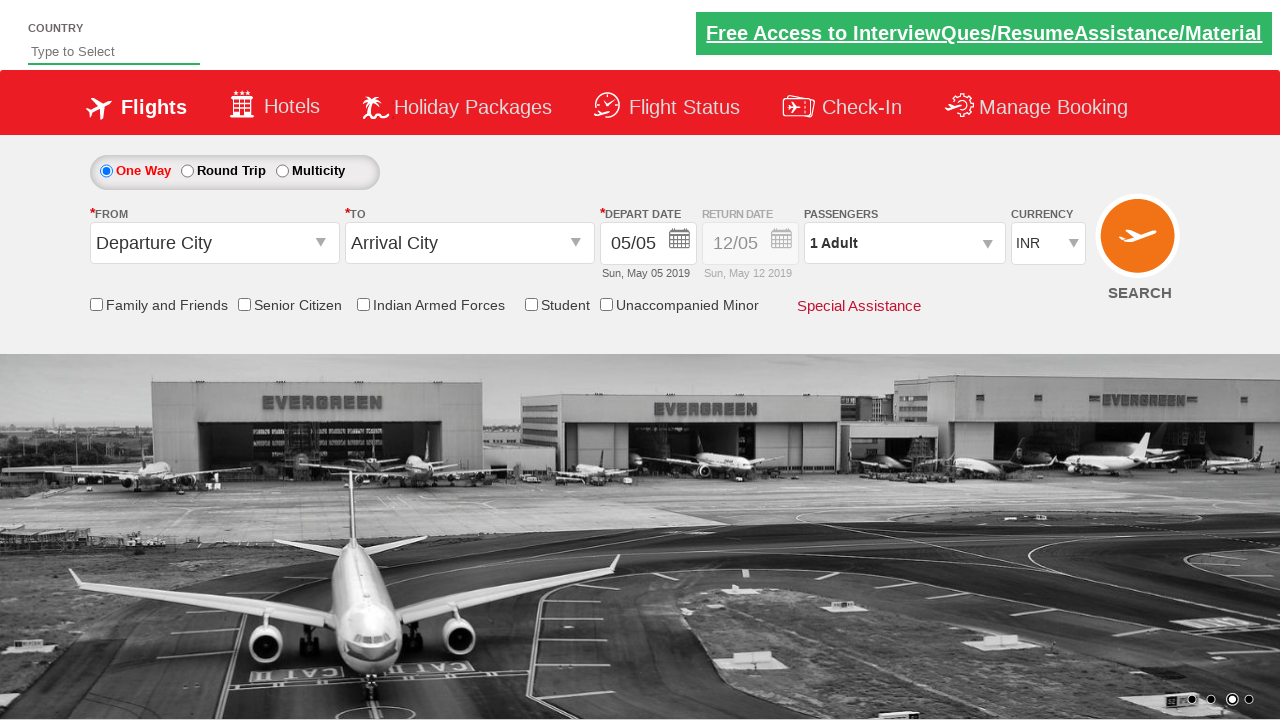